Opens the Zoopla UK real estate website homepage and waits for it to load.

Starting URL: https://www.zoopla.co.uk/

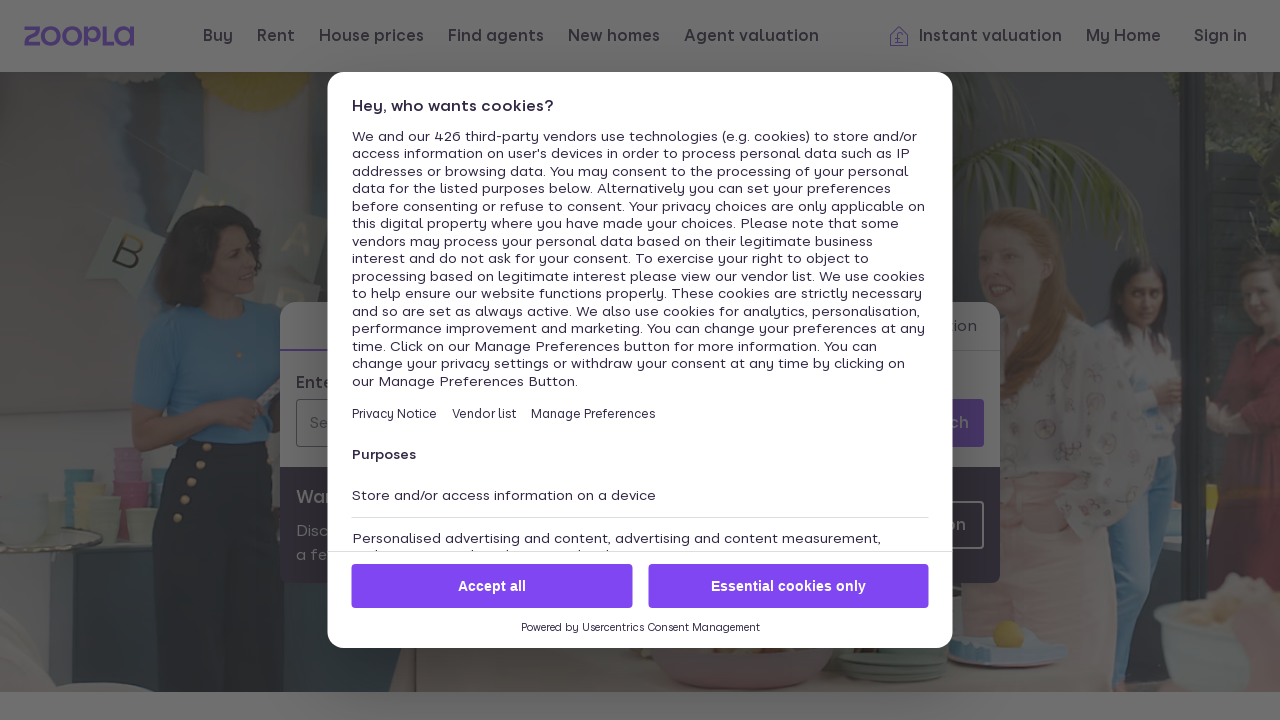

Navigated to Zoopla UK homepage
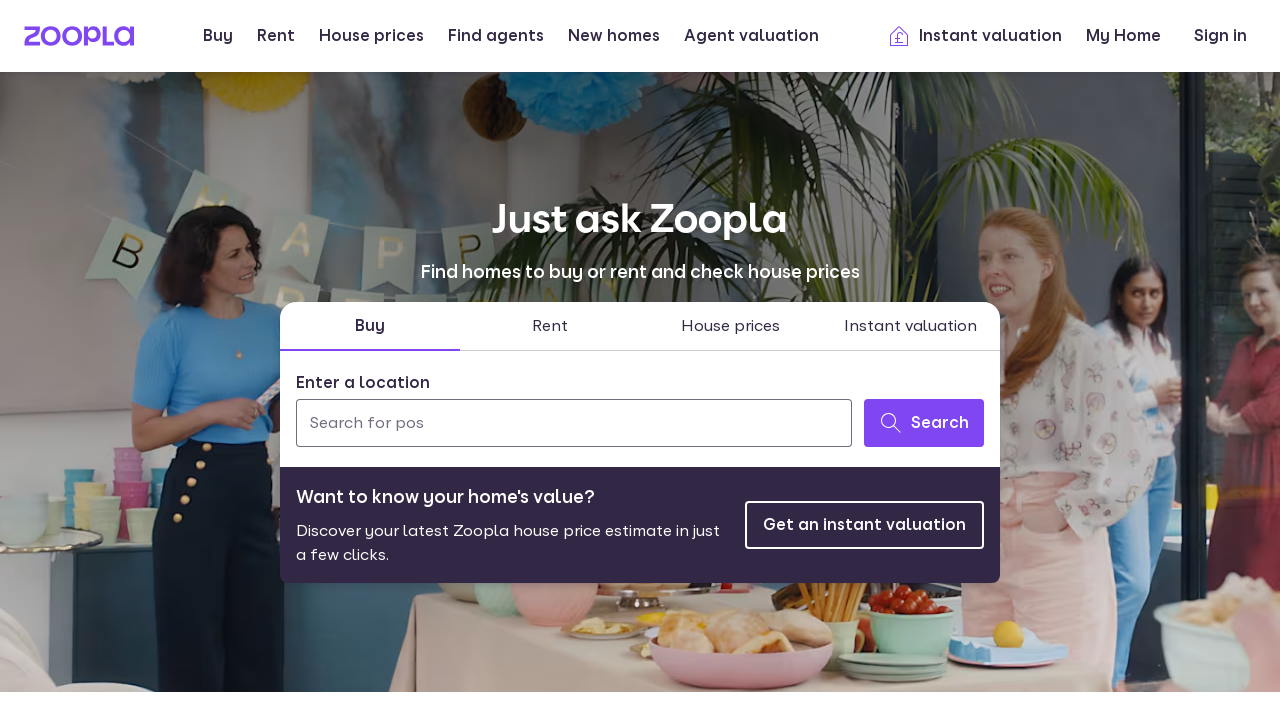

Page DOM content loaded
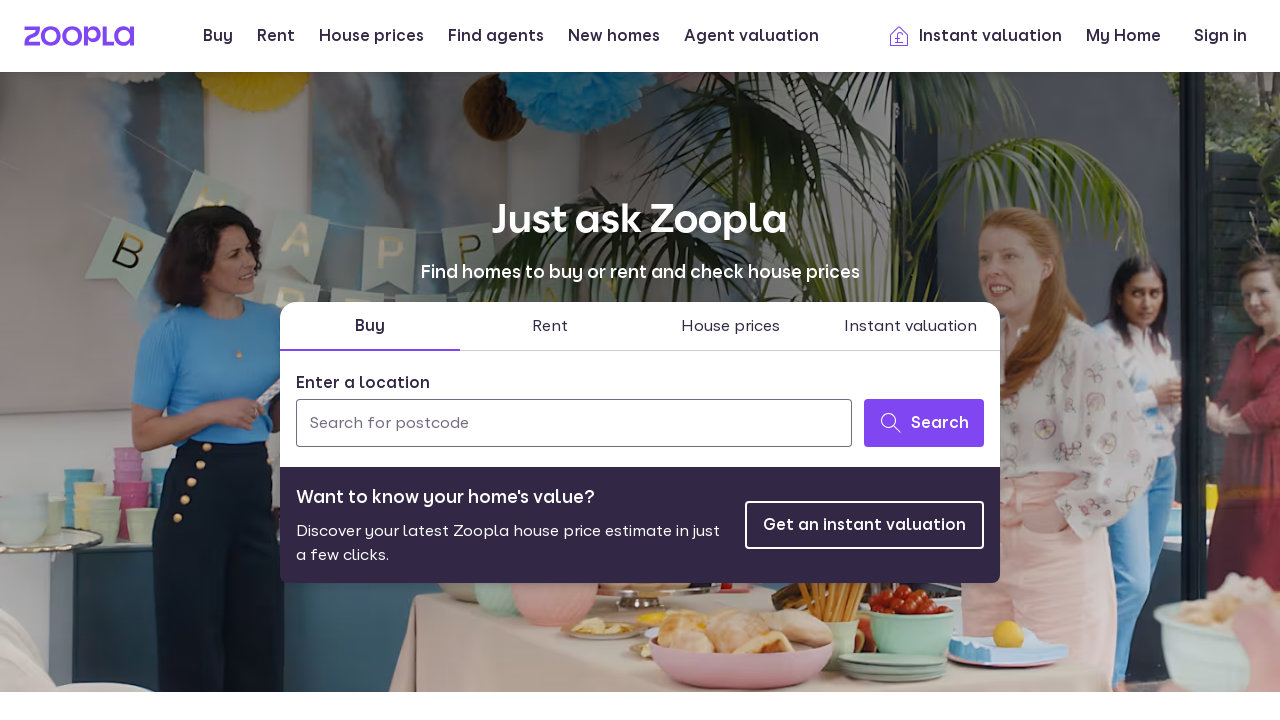

Body element is present, page fully loaded
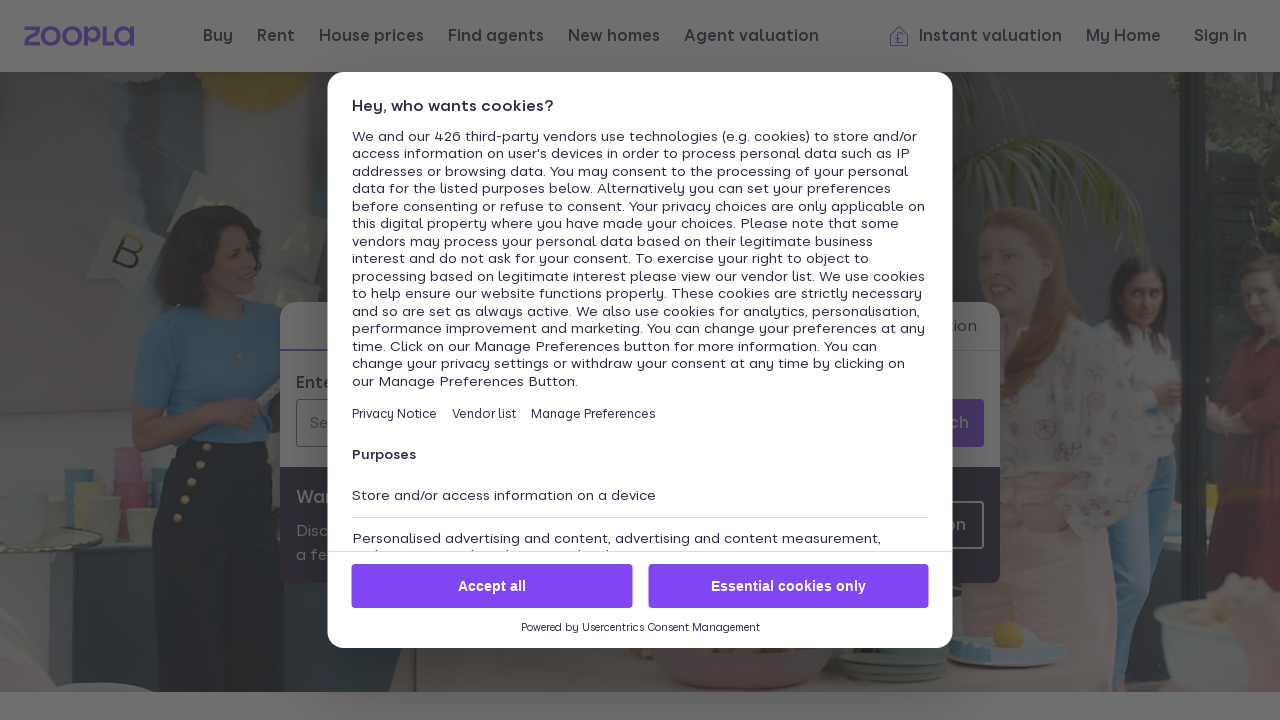

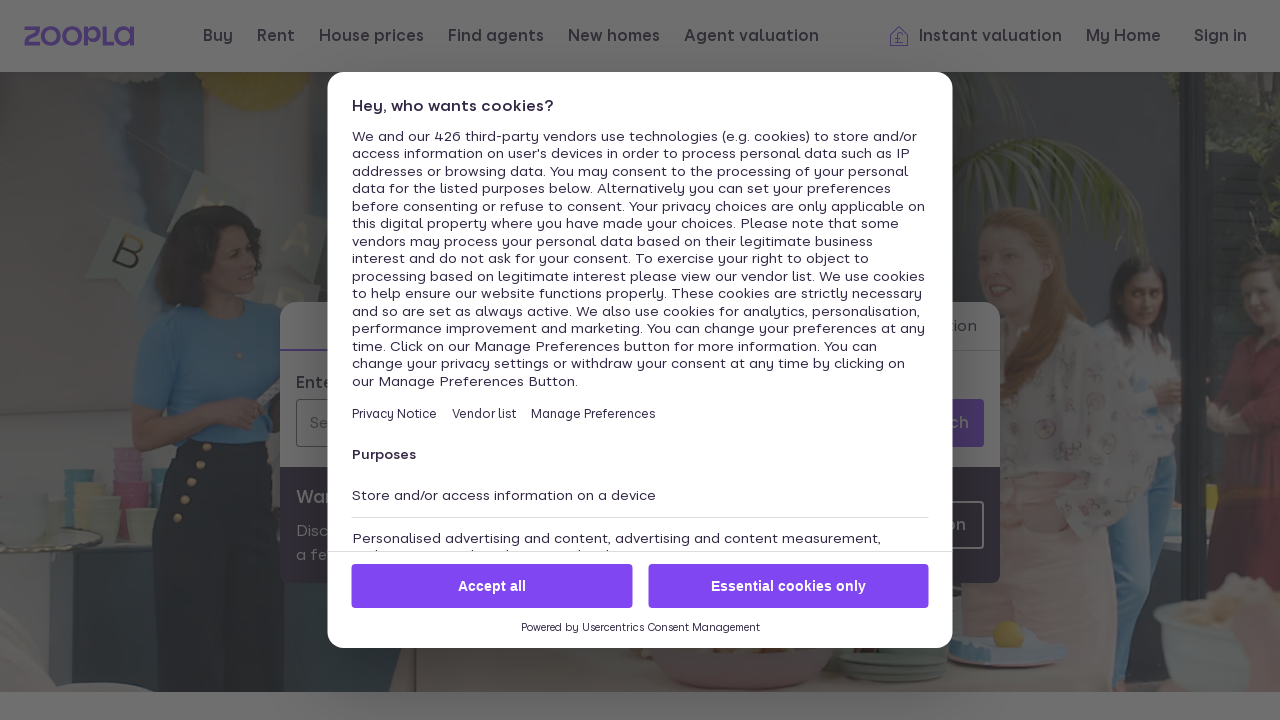